Tests the contact form functionality by clicking Contact, filling in email, name, and message fields, then submitting the form.

Starting URL: https://www.demoblaze.com/

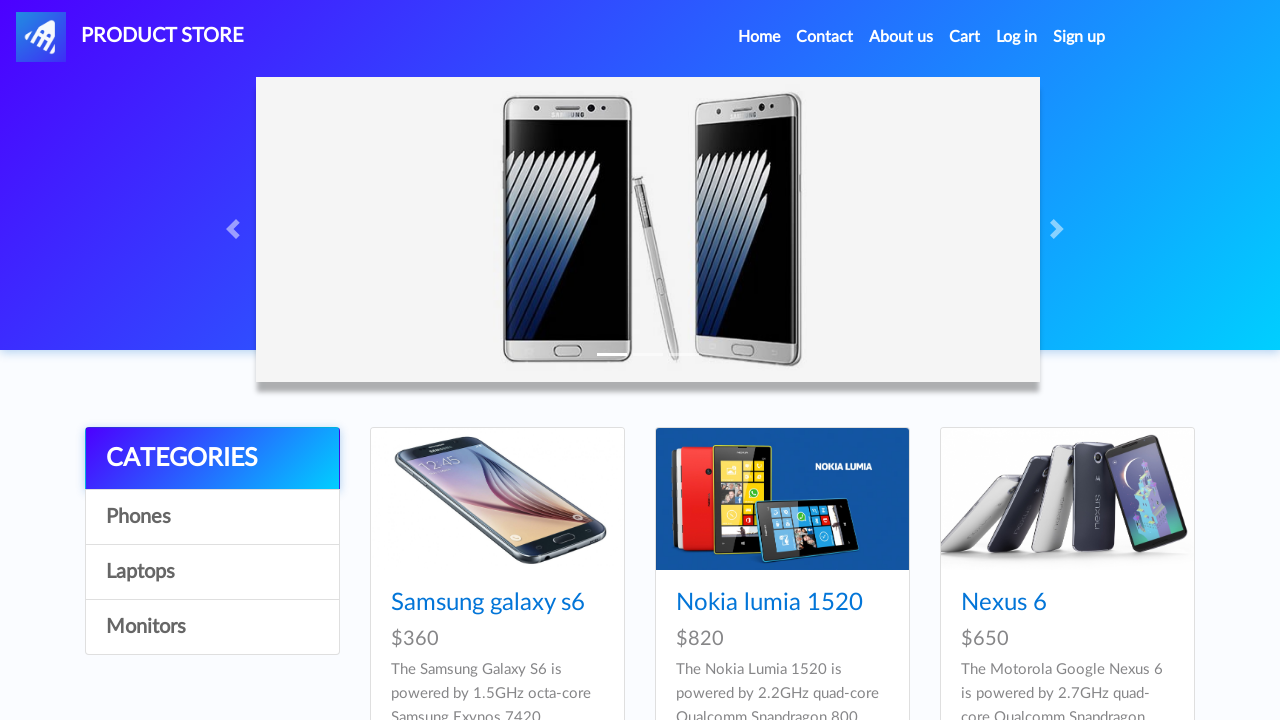

Clicked Contact link at (825, 37) on internal:role=link[name="Contact"i]
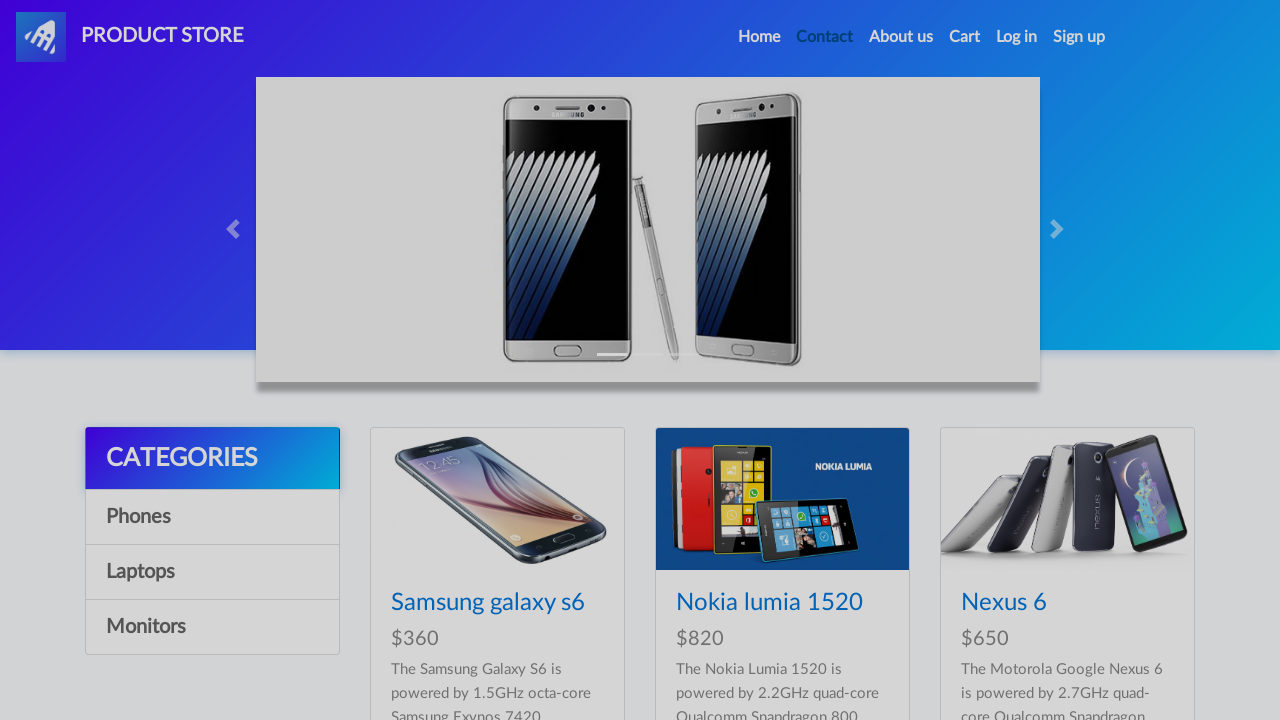

Filled recipient email with 'testuser@example.com' on #recipient-email
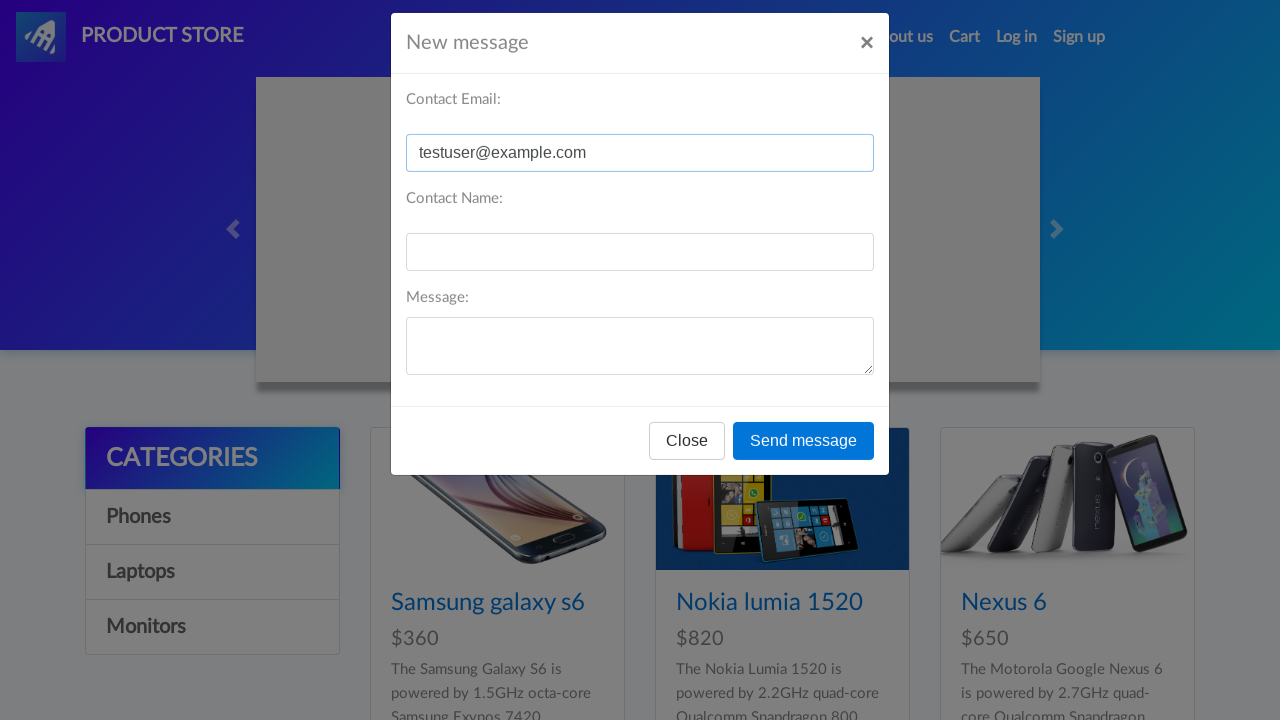

Filled contact name with 'TestUser' on internal:label="Contact Email:"i
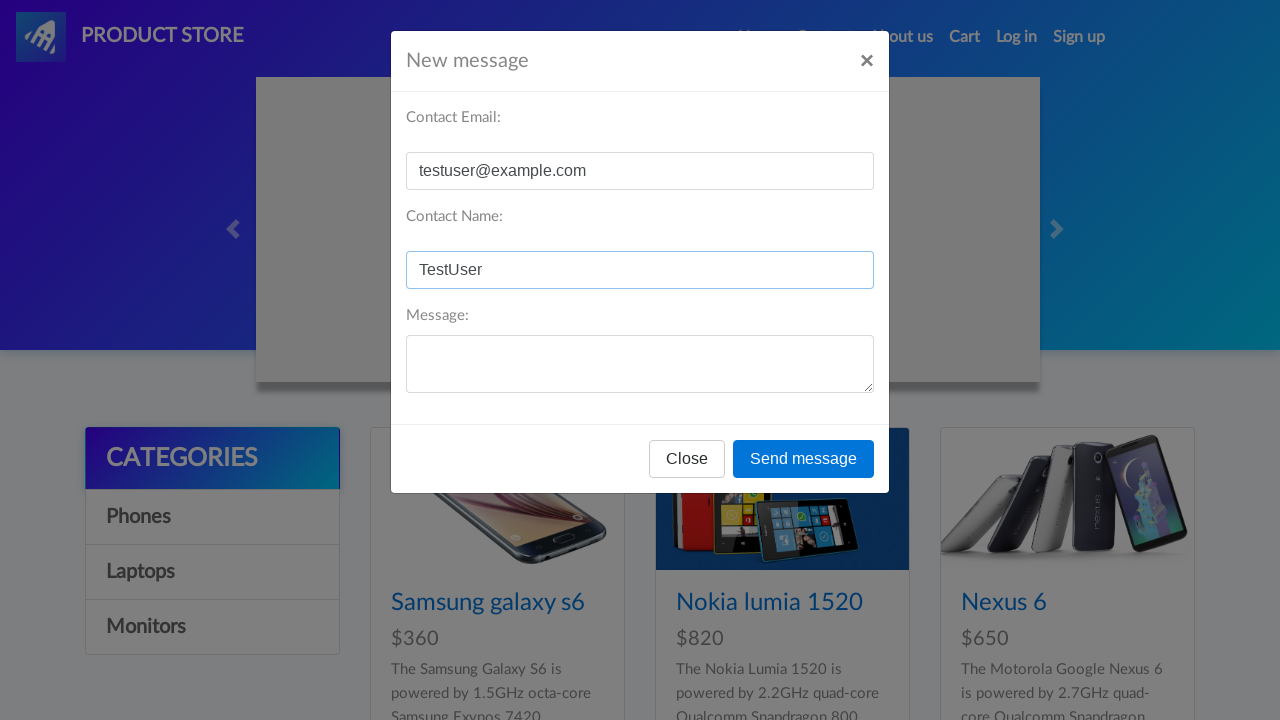

Filled message field with 'This is a test message for demo purposes' on internal:label="Message:"i
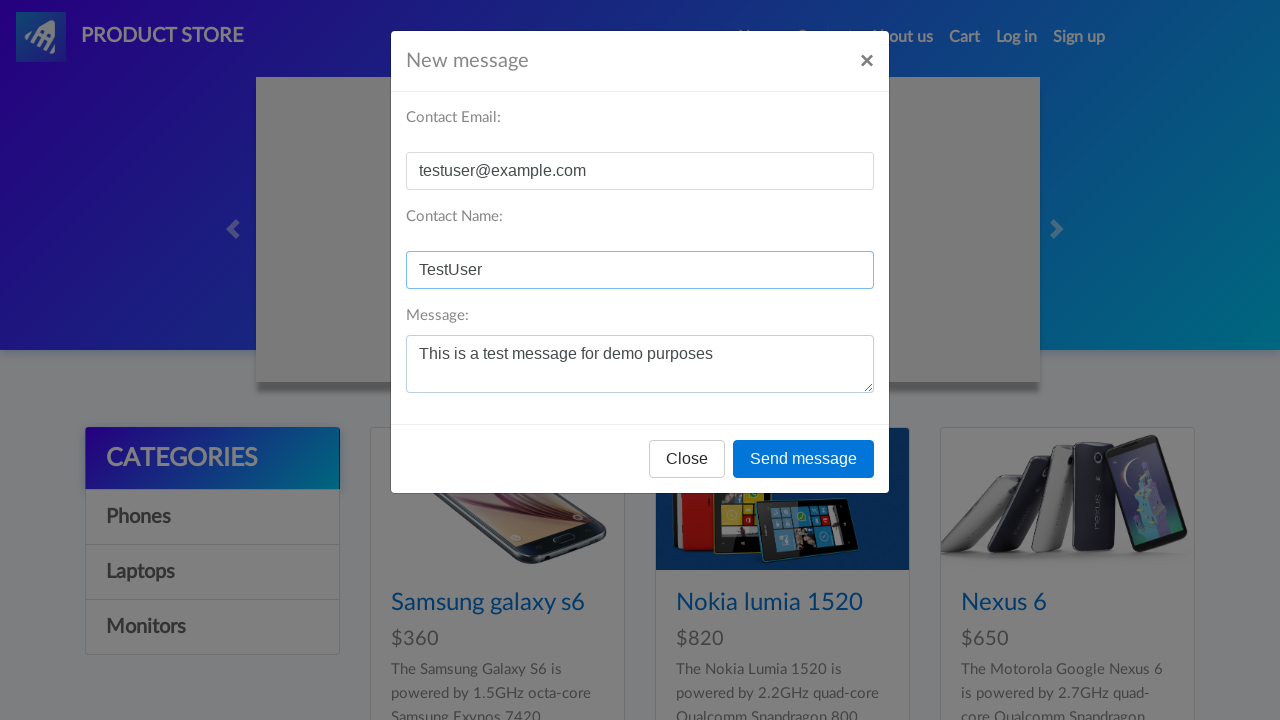

Set up dialog handler to dismiss alerts
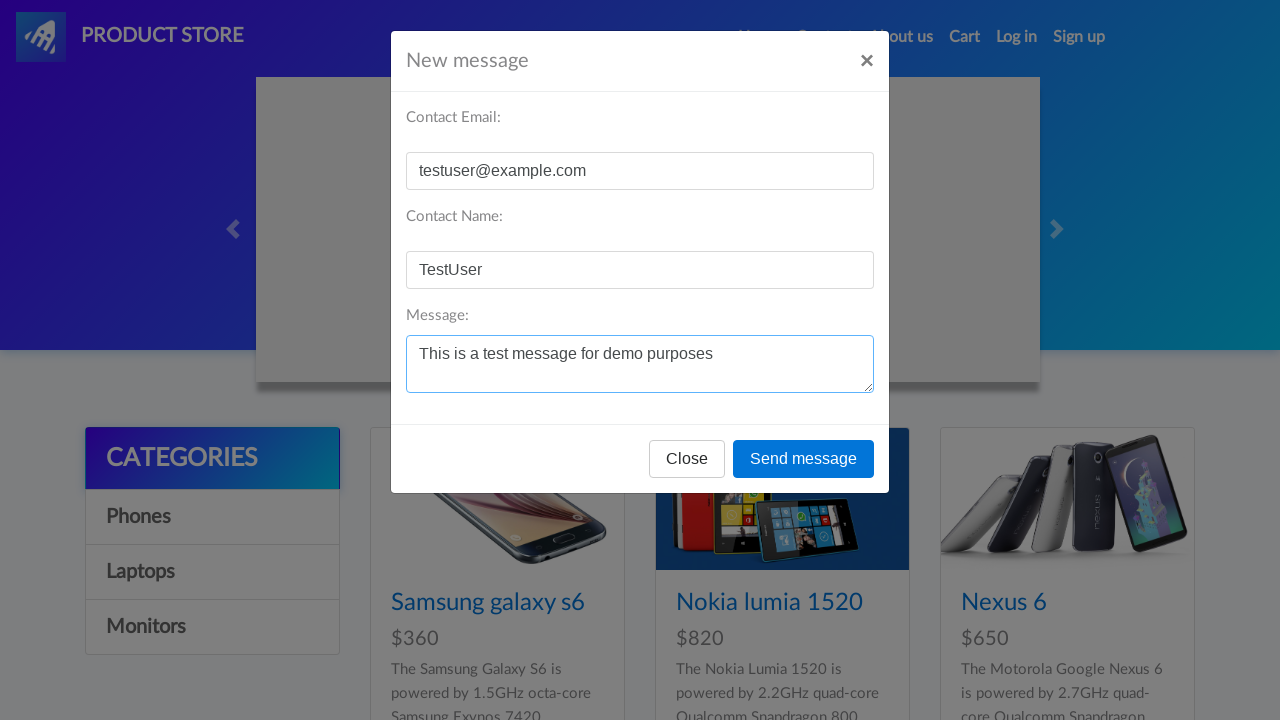

Clicked Send message button to submit contact form at (804, 459) on internal:role=button[name="Send message"i]
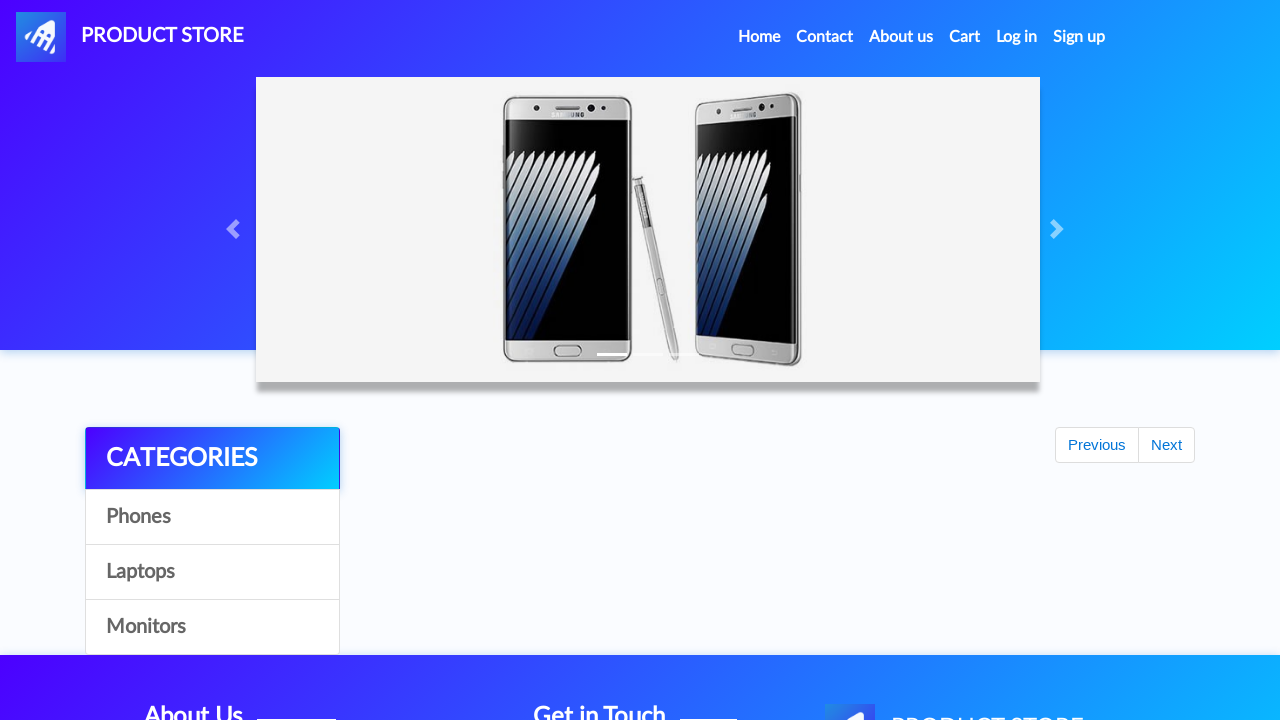

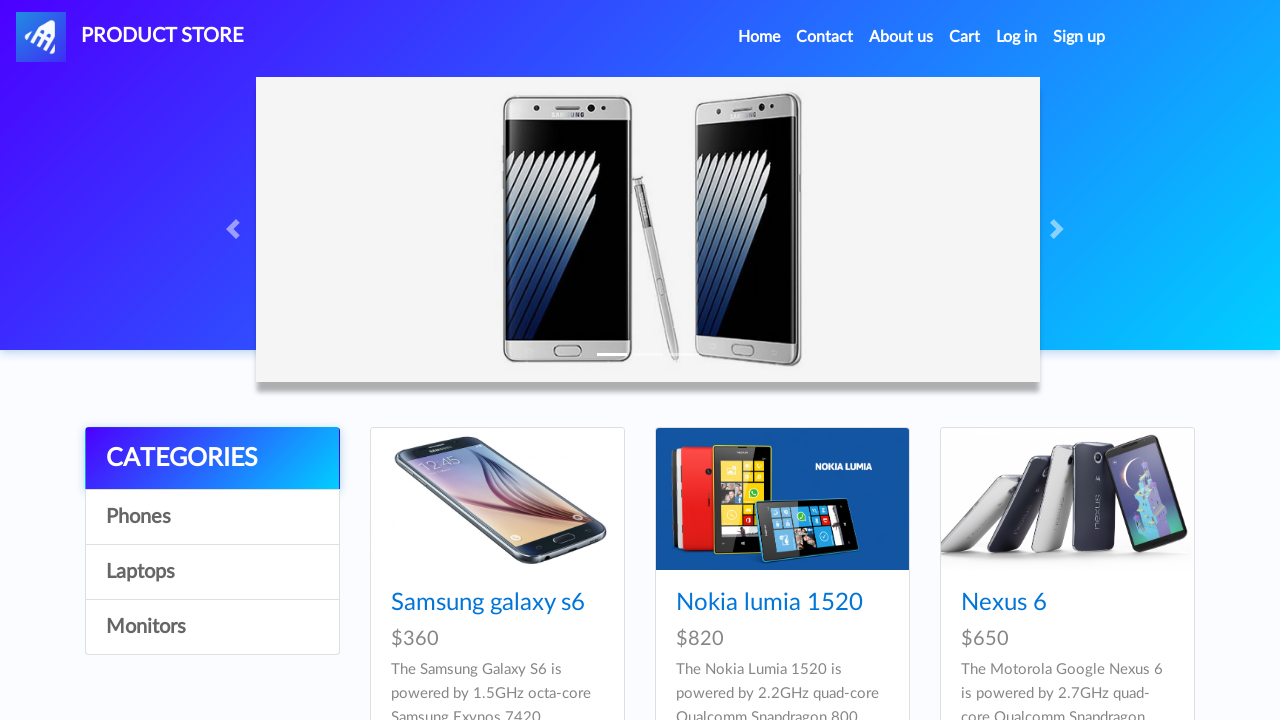